Navigates to the training support website and clicks on the "About Us" link to navigate to the about page

Starting URL: https://training-support.net

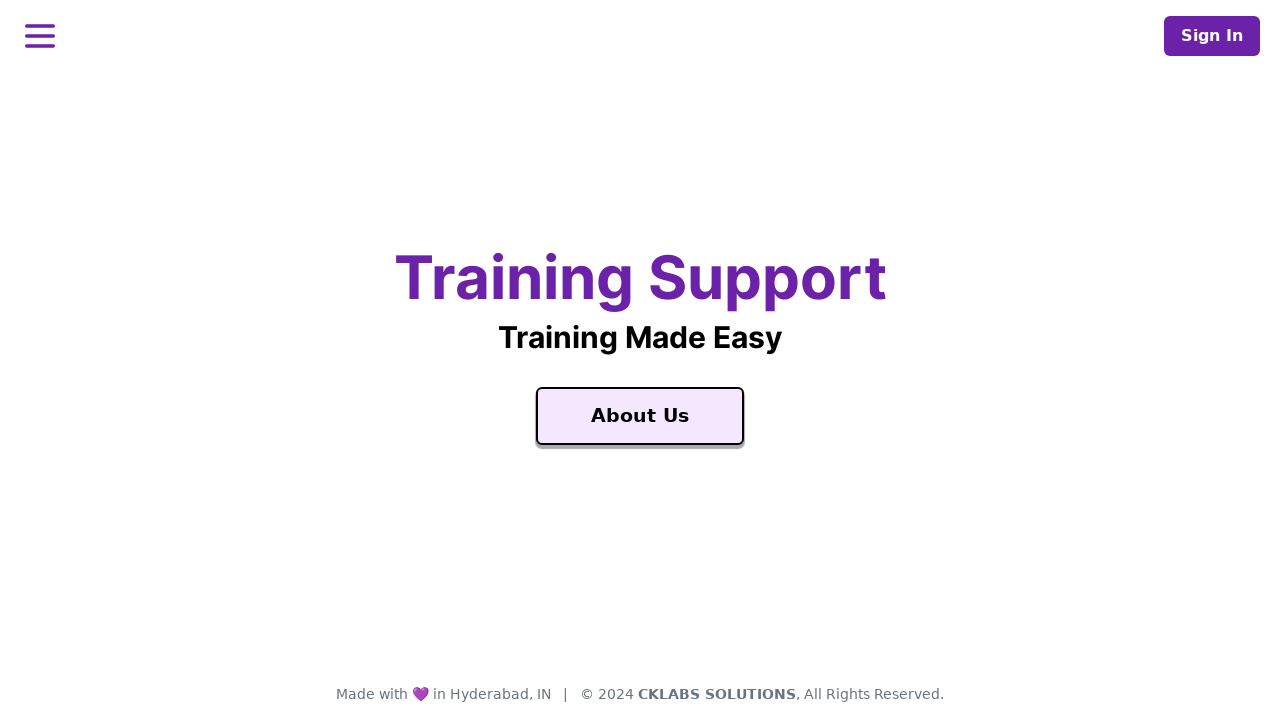

Navigated to training support website at https://training-support.net
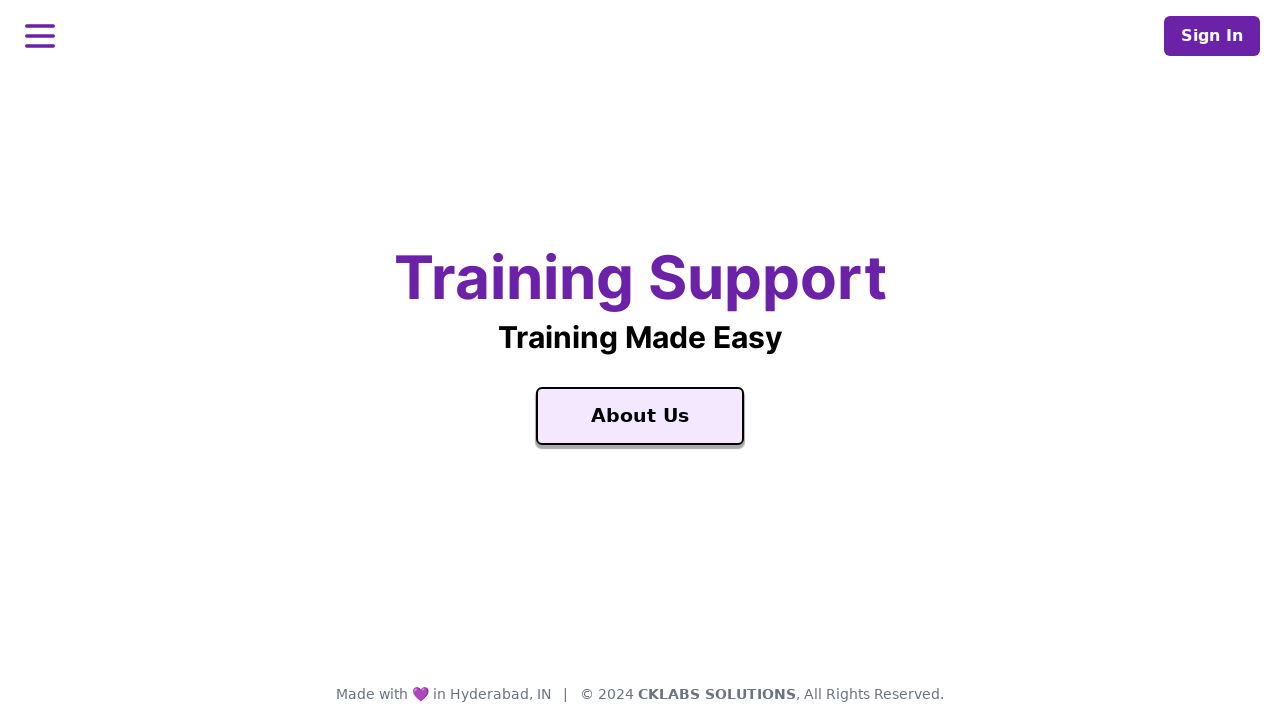

Clicked on the 'About Us' link at (640, 416) on a:text('About Us')
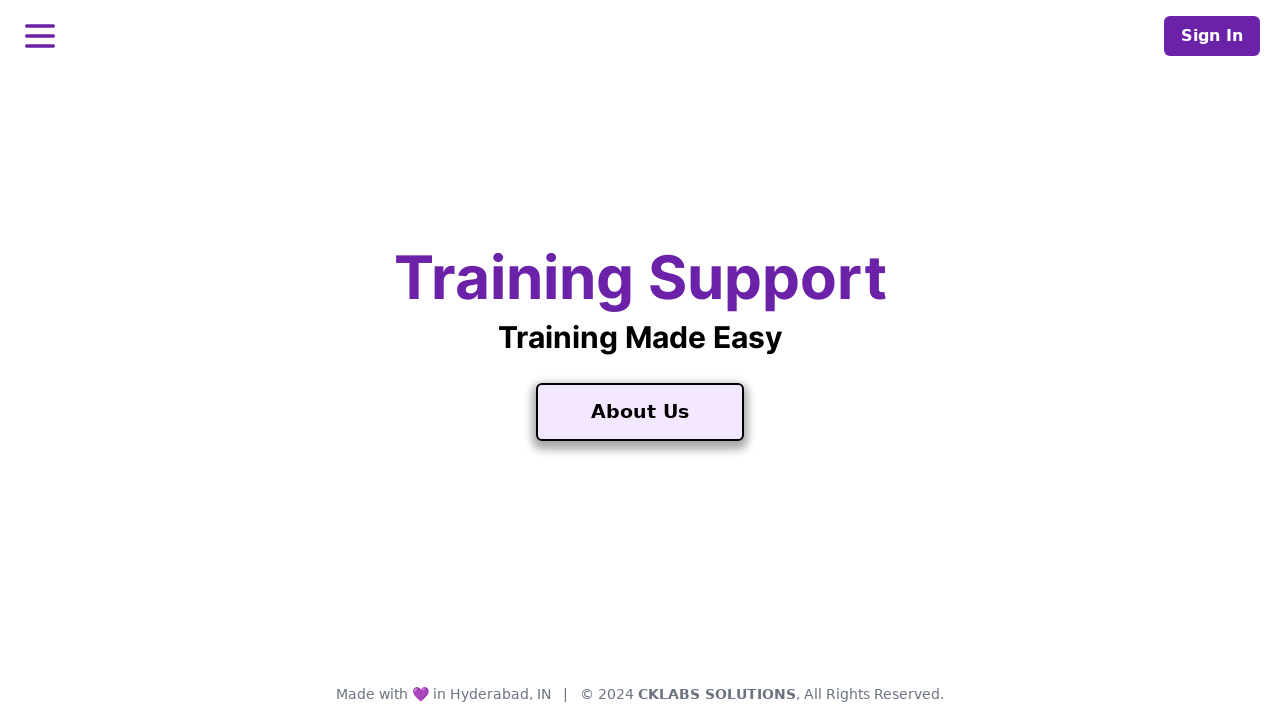

Page load completed, navigated to About Us page
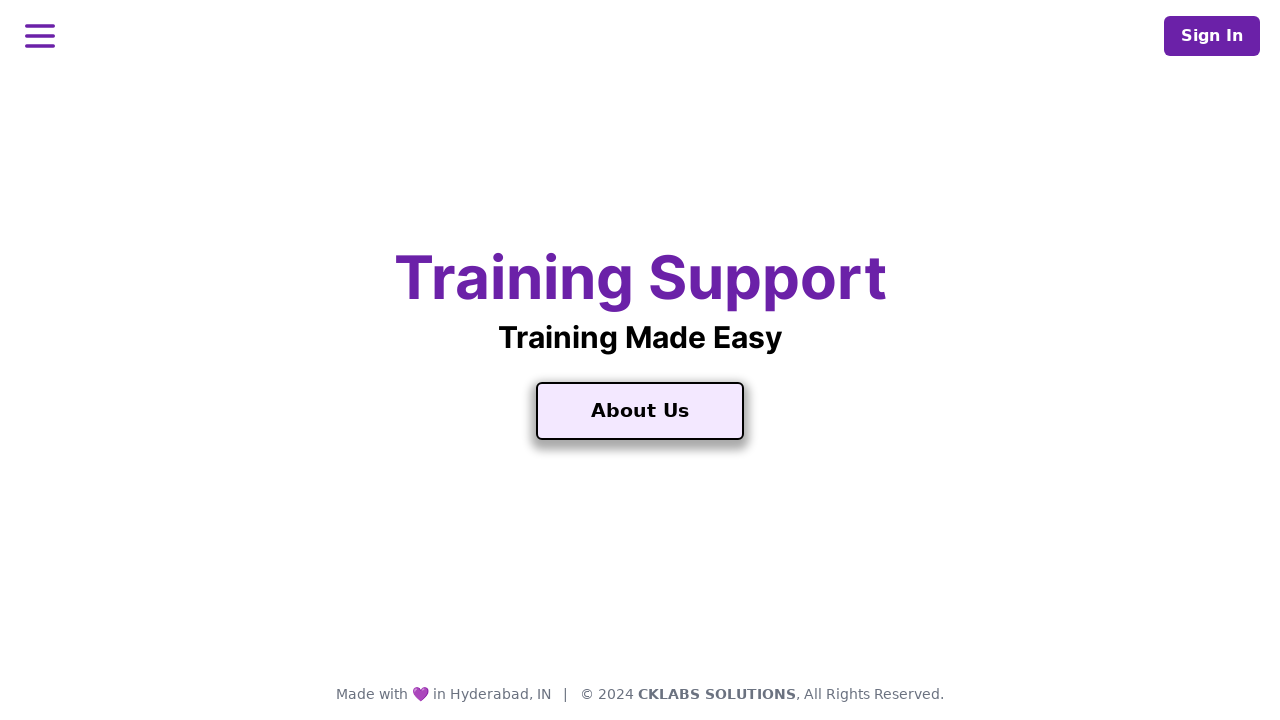

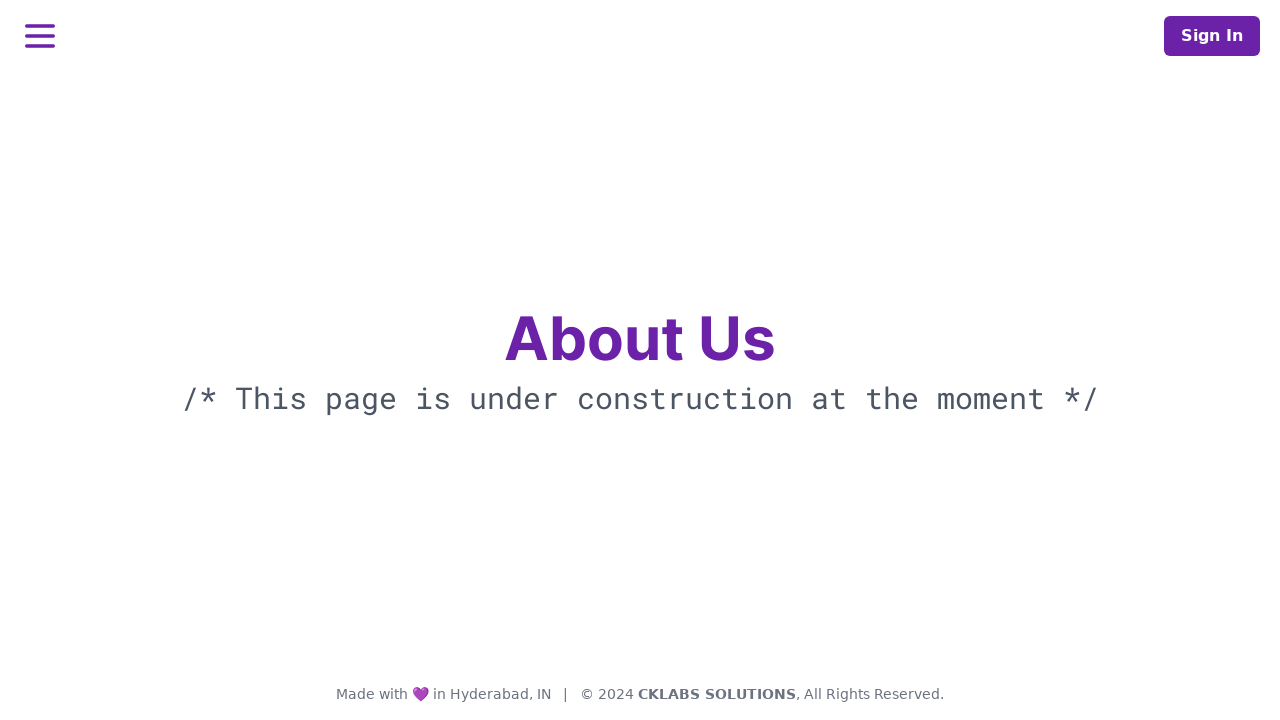